Tests JavaScript alert handling by clicking a button that triggers an alert, accepting the alert, and verifying the success message is displayed

Starting URL: http://practice.cydeo.com/javascript_alerts

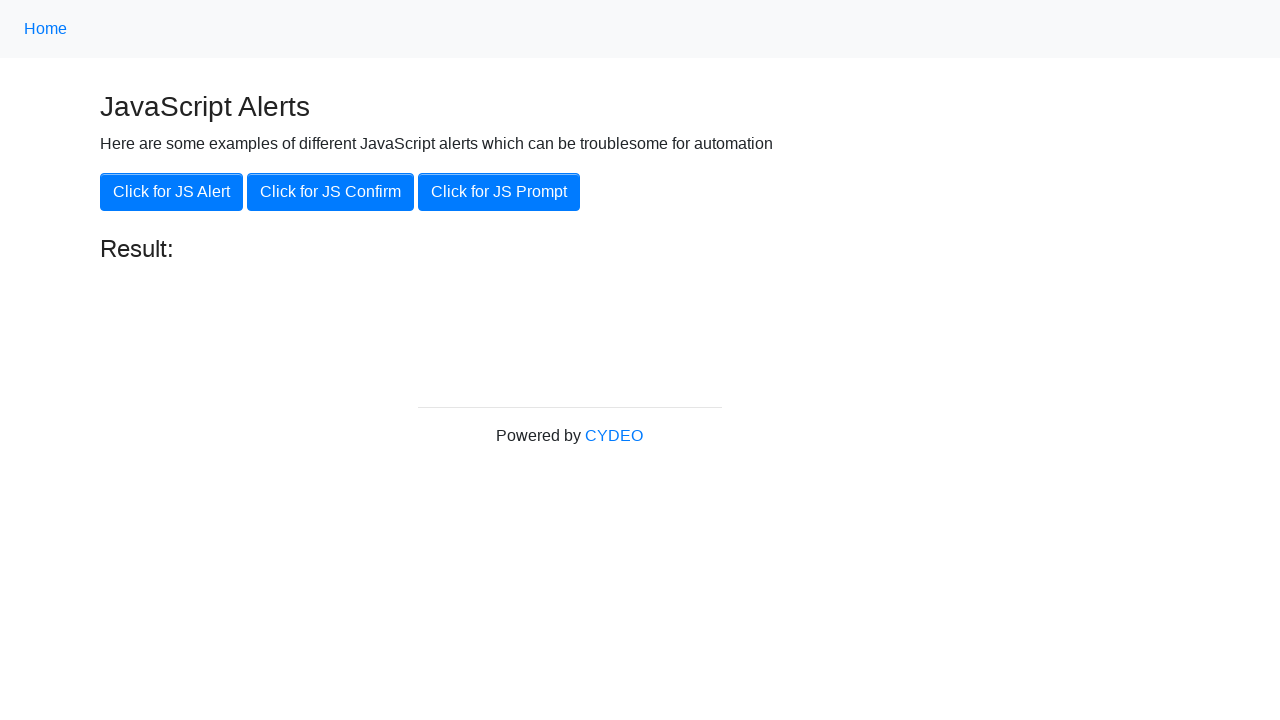

Clicked the 'Click for JS Alert' button at (172, 192) on button[onclick='jsAlert()']
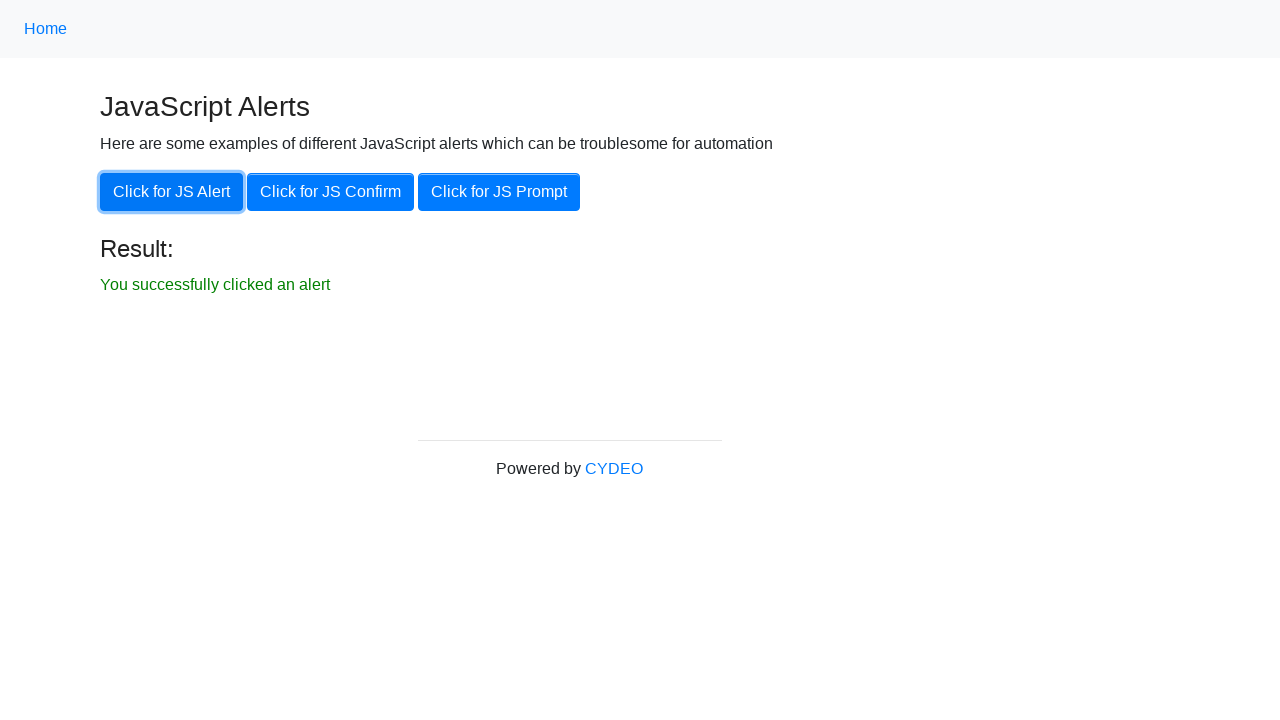

Set up dialog handler to accept JavaScript alert
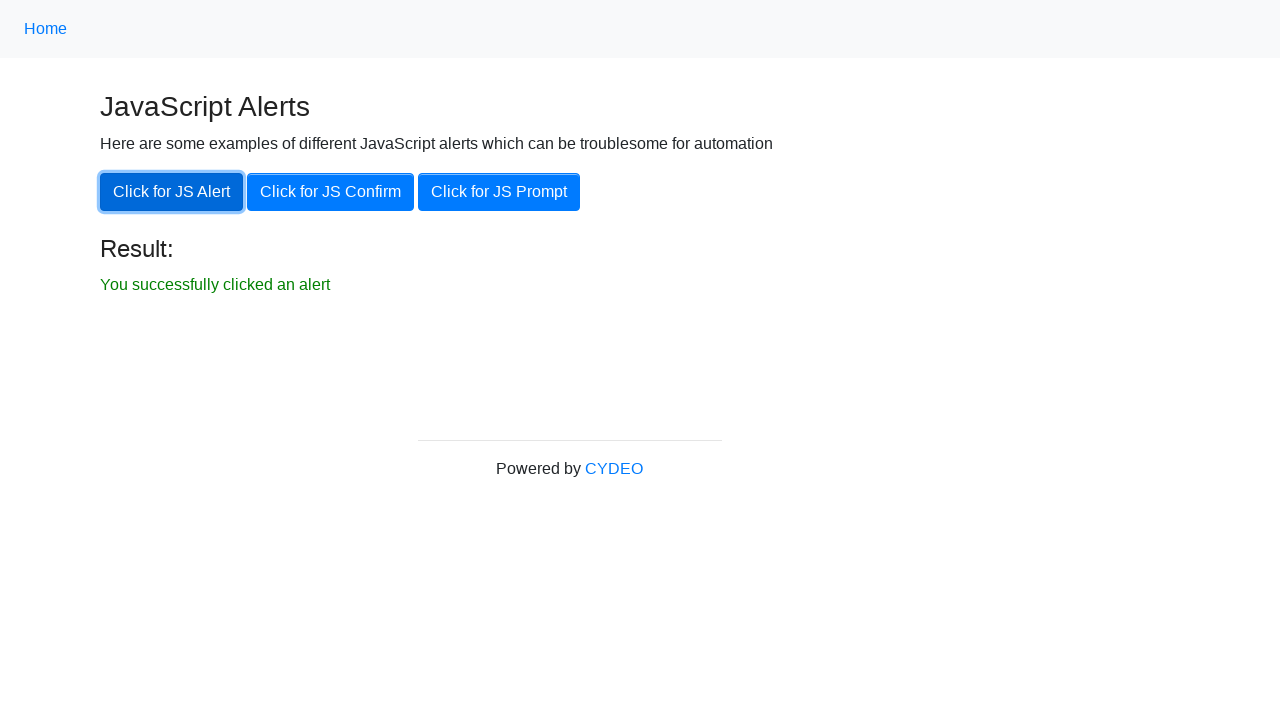

Waited for result element to be present
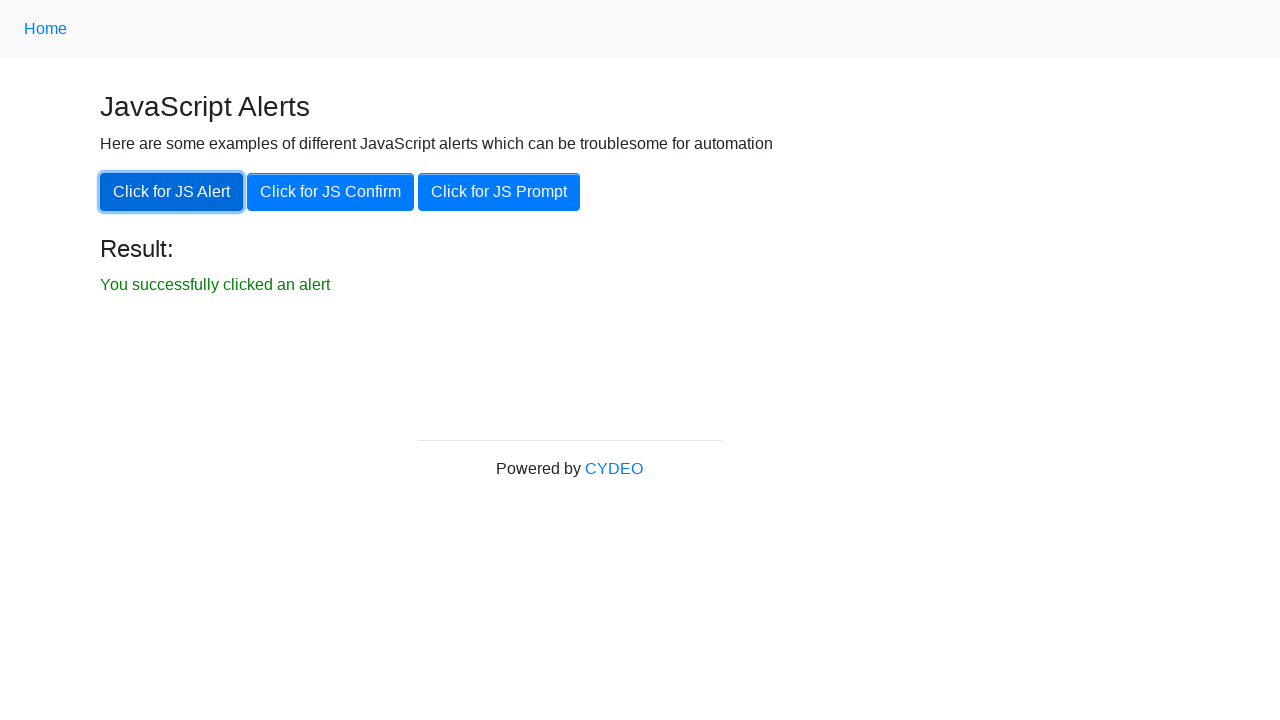

Located the result text element
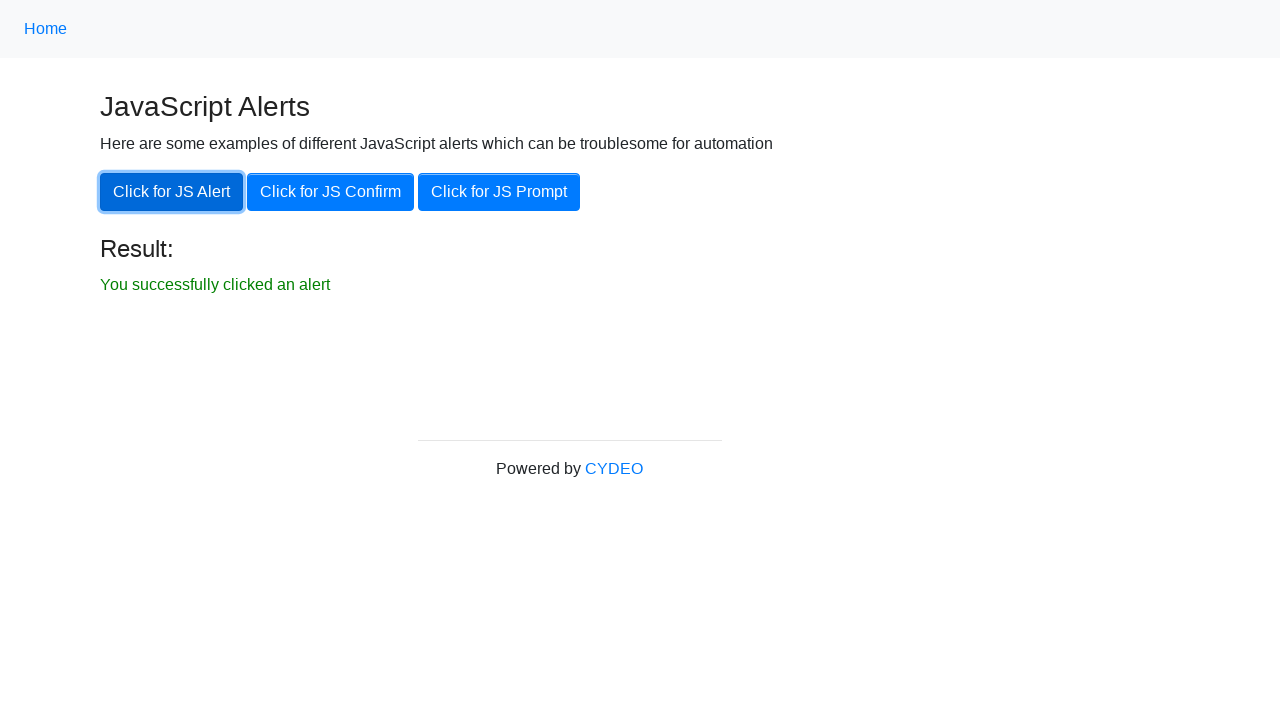

Verified result text is visible
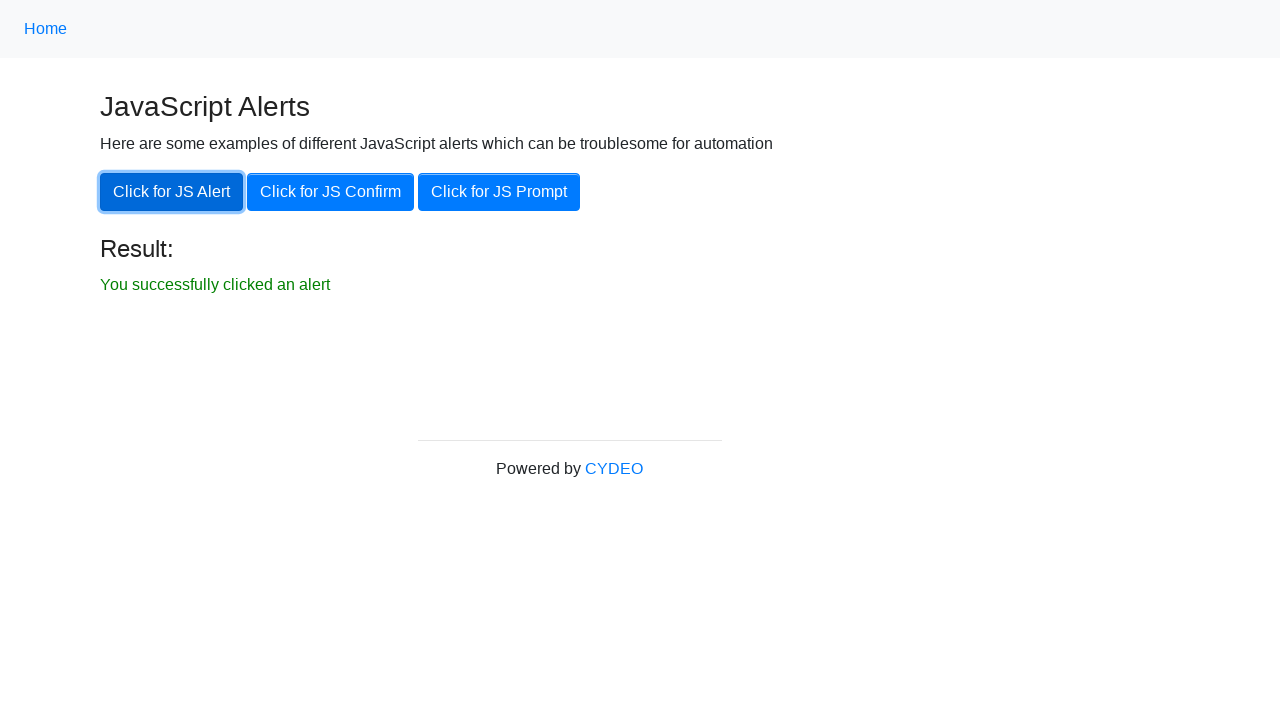

Verified result text content is 'You successfully clicked an alert'
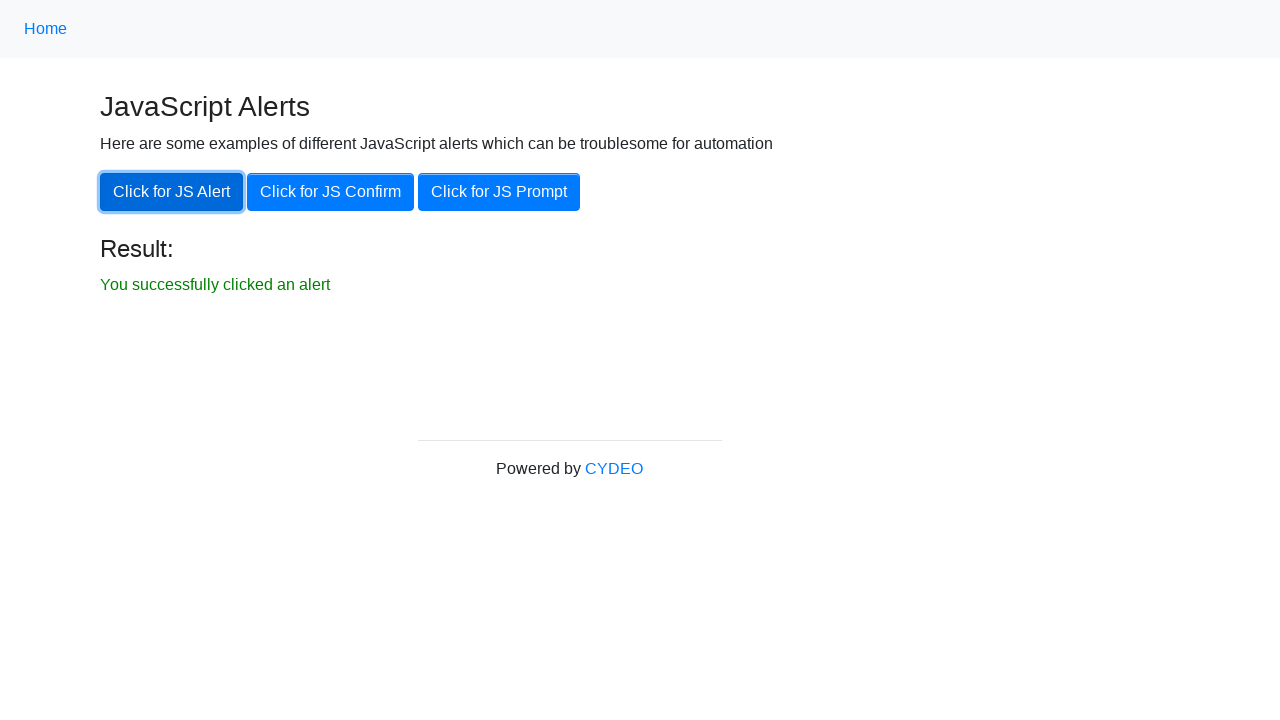

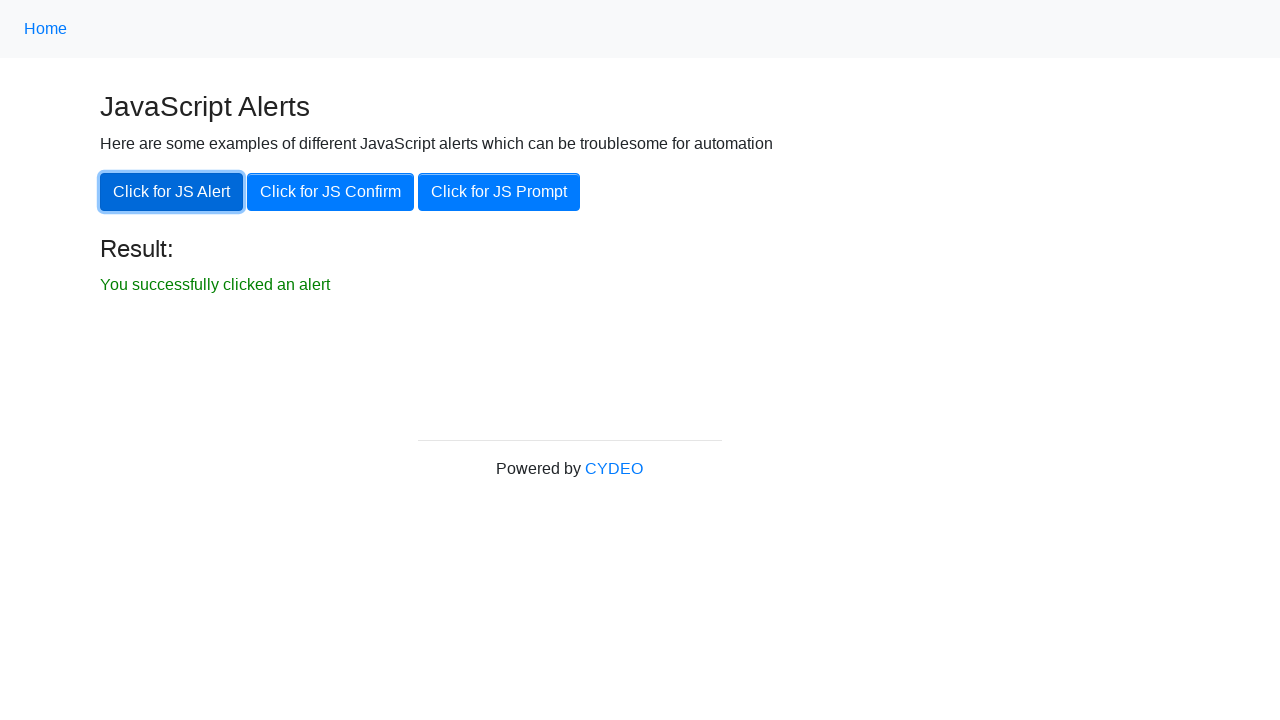